Tests browser window handling by clicking button to open new window, switching to it, verifying content, then switching back to original window.

Starting URL: https://demoqa.com/browser-windows

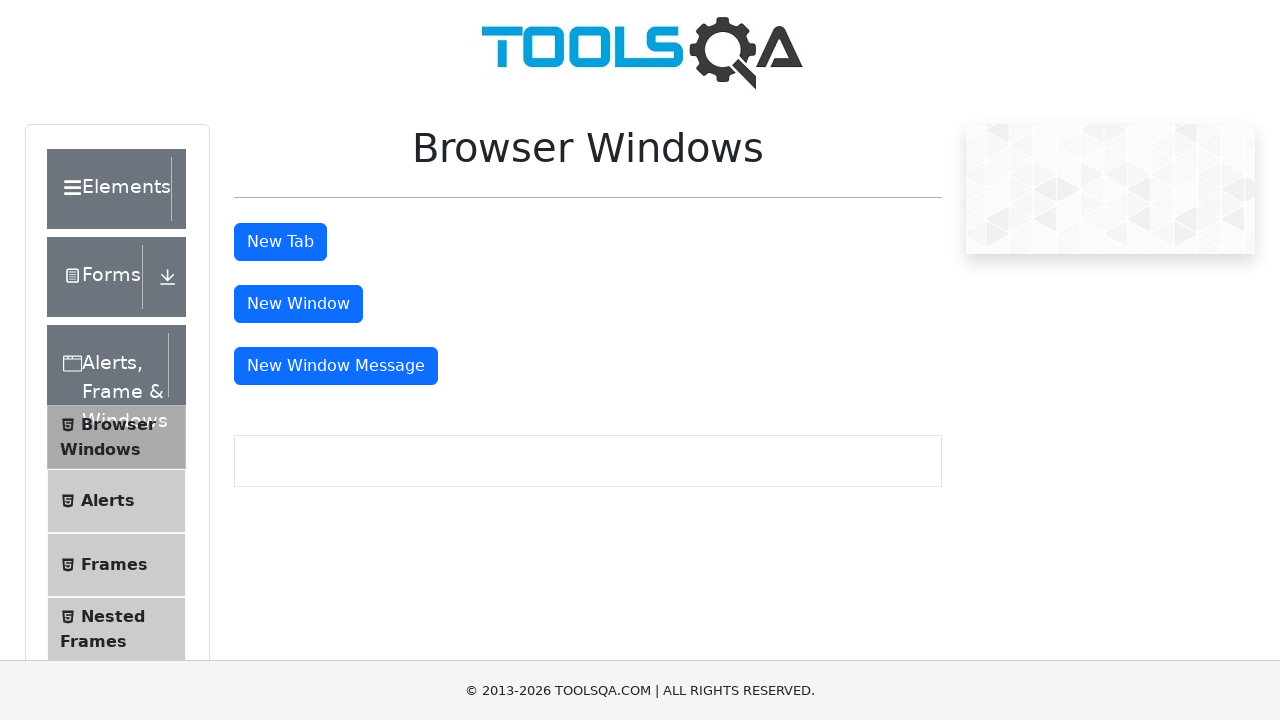

Clicked button to open new window at (298, 304) on #windowButton
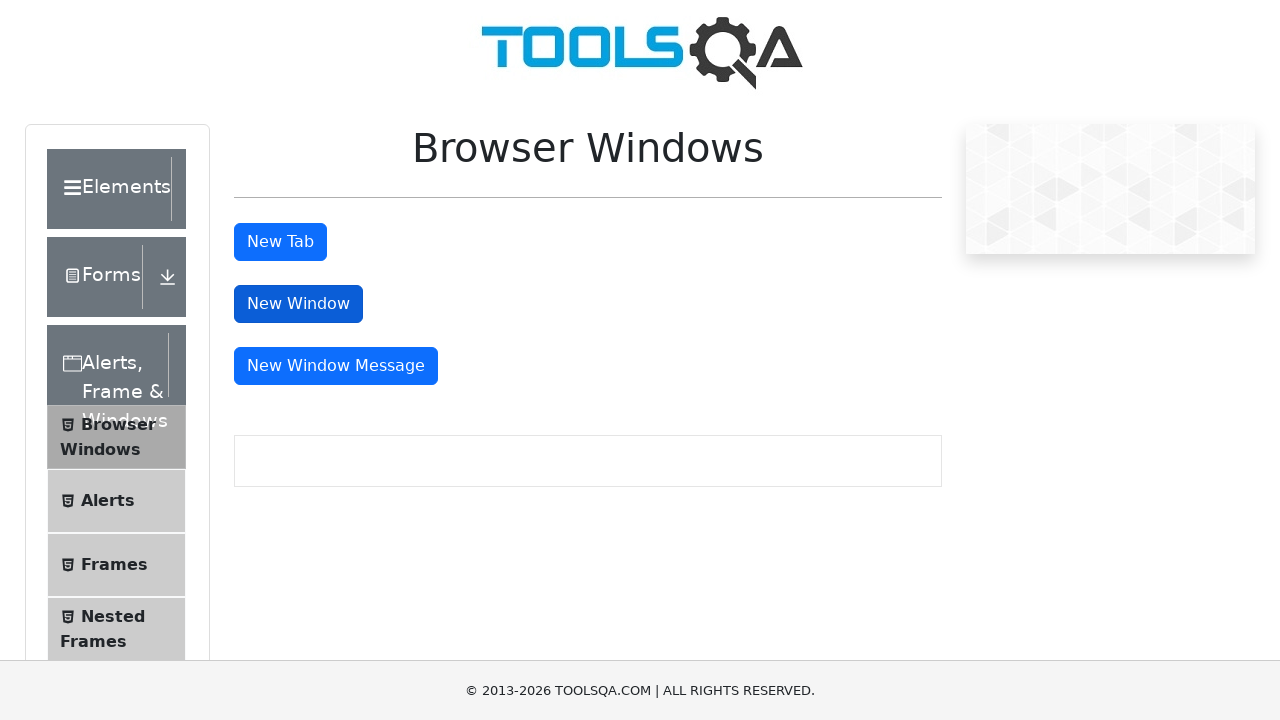

New window opened and captured
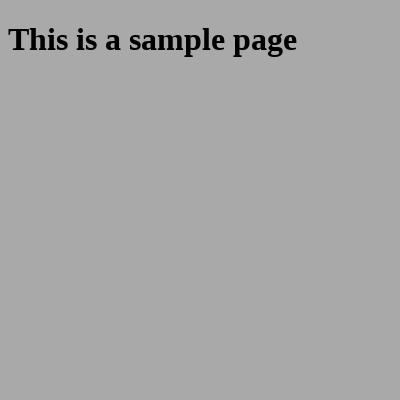

New page finished loading
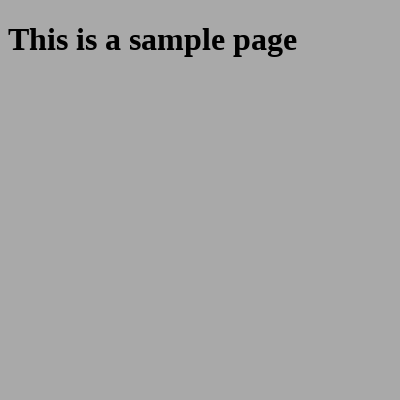

Verified new page URL is https://demoqa.com/sample
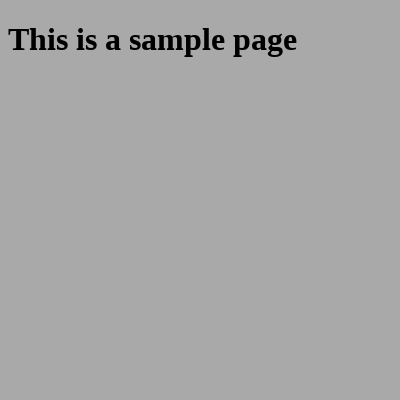

Verified headline text on new page is 'This is a sample page'
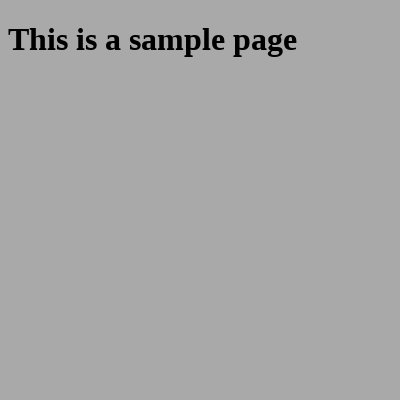

Verified original page is still on https://demoqa.com/browser-windows
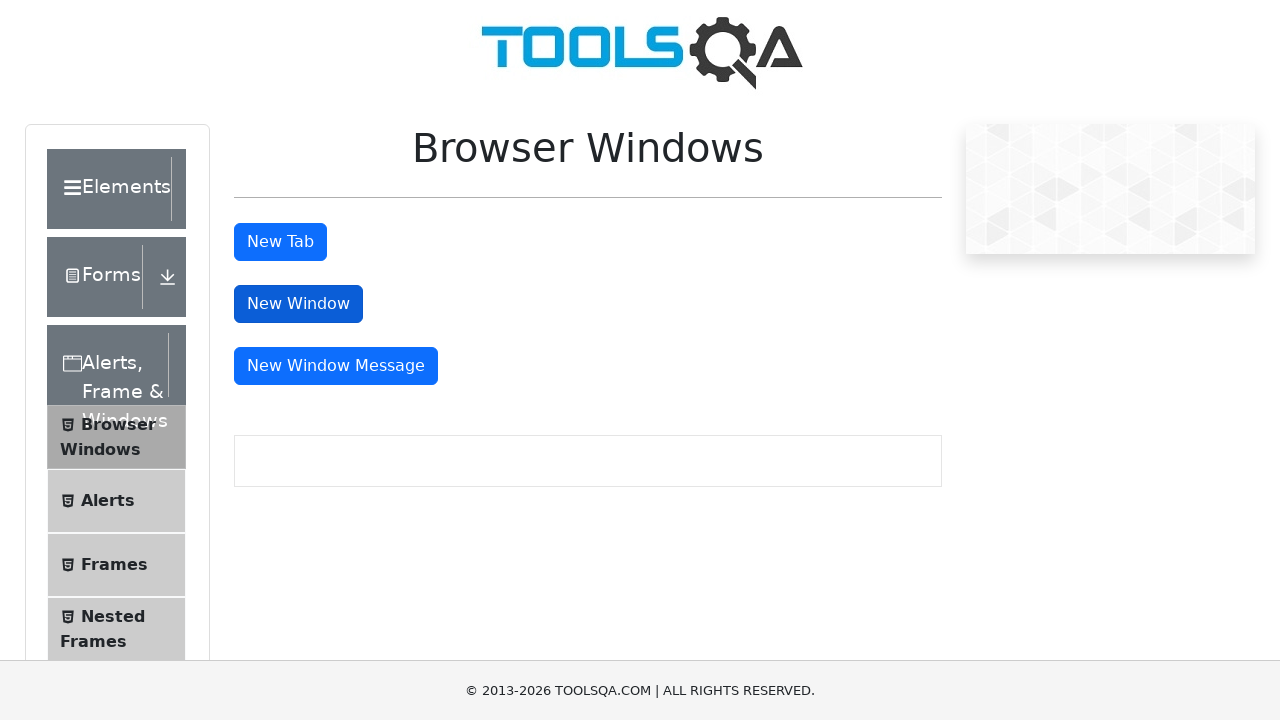

Closed the new window
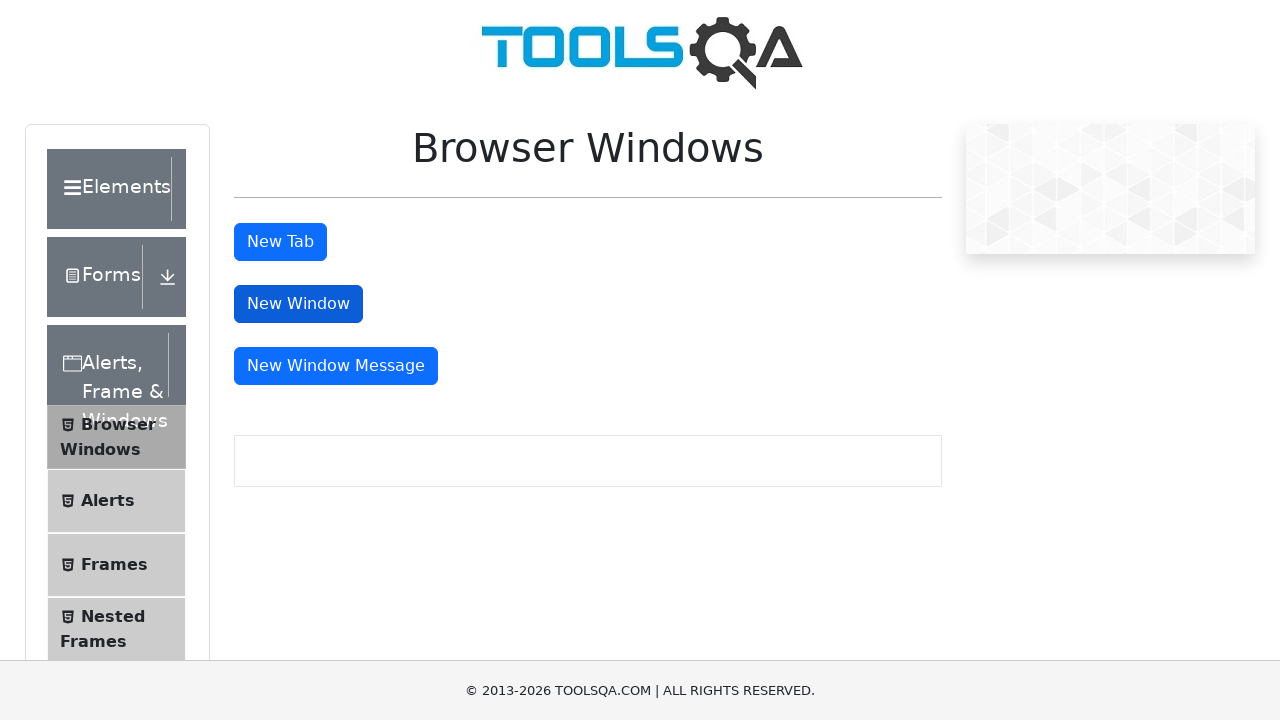

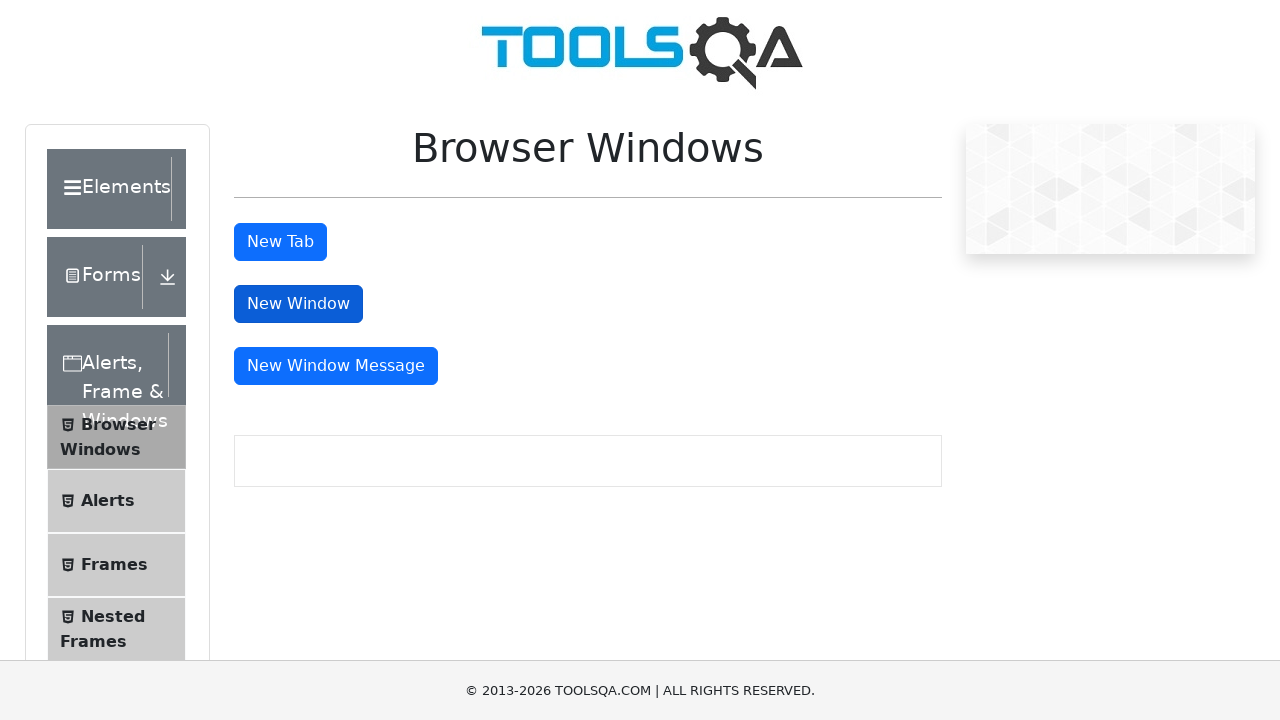